Navigates to the Semantic UI dropdown documentation page and waits for the page to fully load to verify the content is accessible.

Starting URL: https://semantic-ui.com/modules/dropdown.html

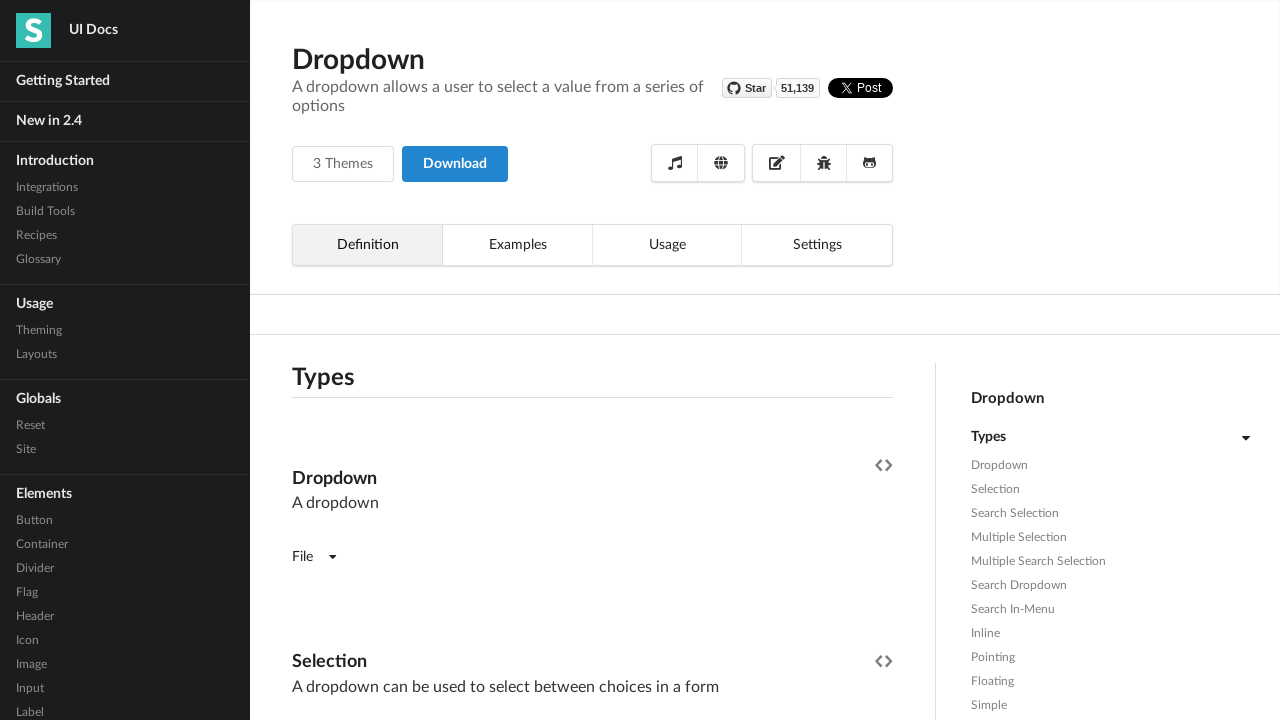

Navigated to Semantic UI dropdown documentation page
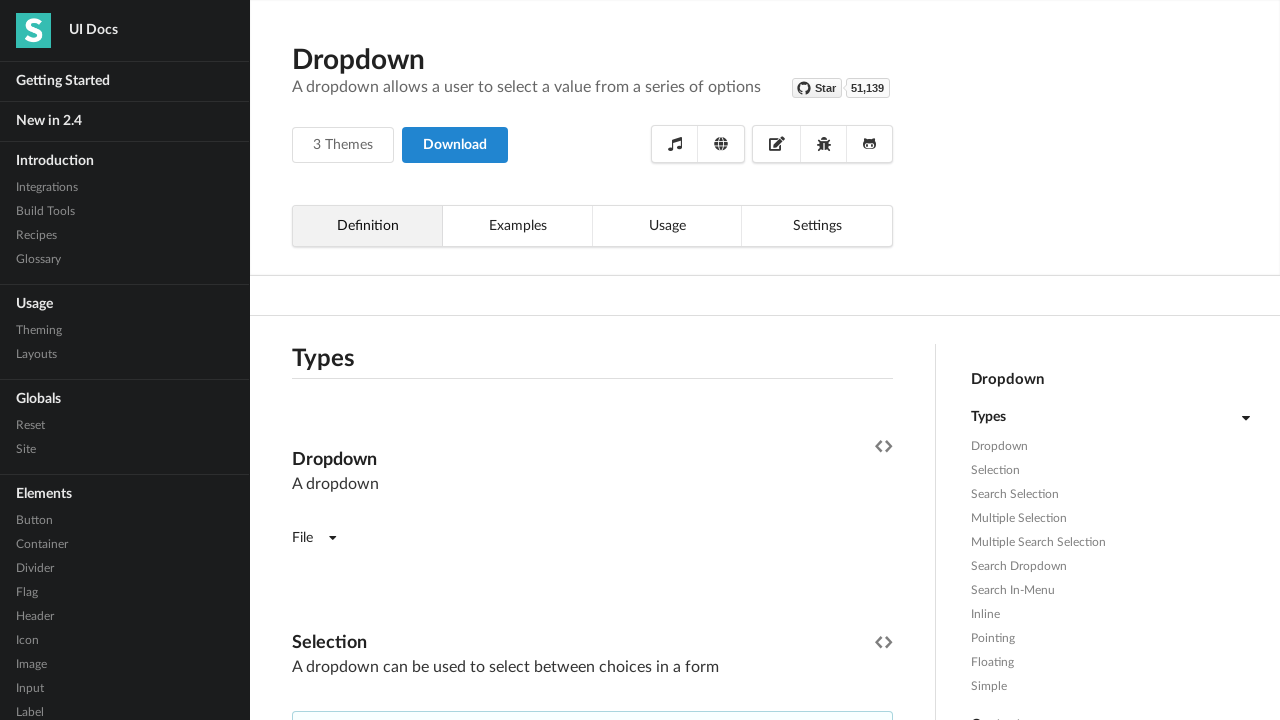

Page fully loaded with no pending network requests
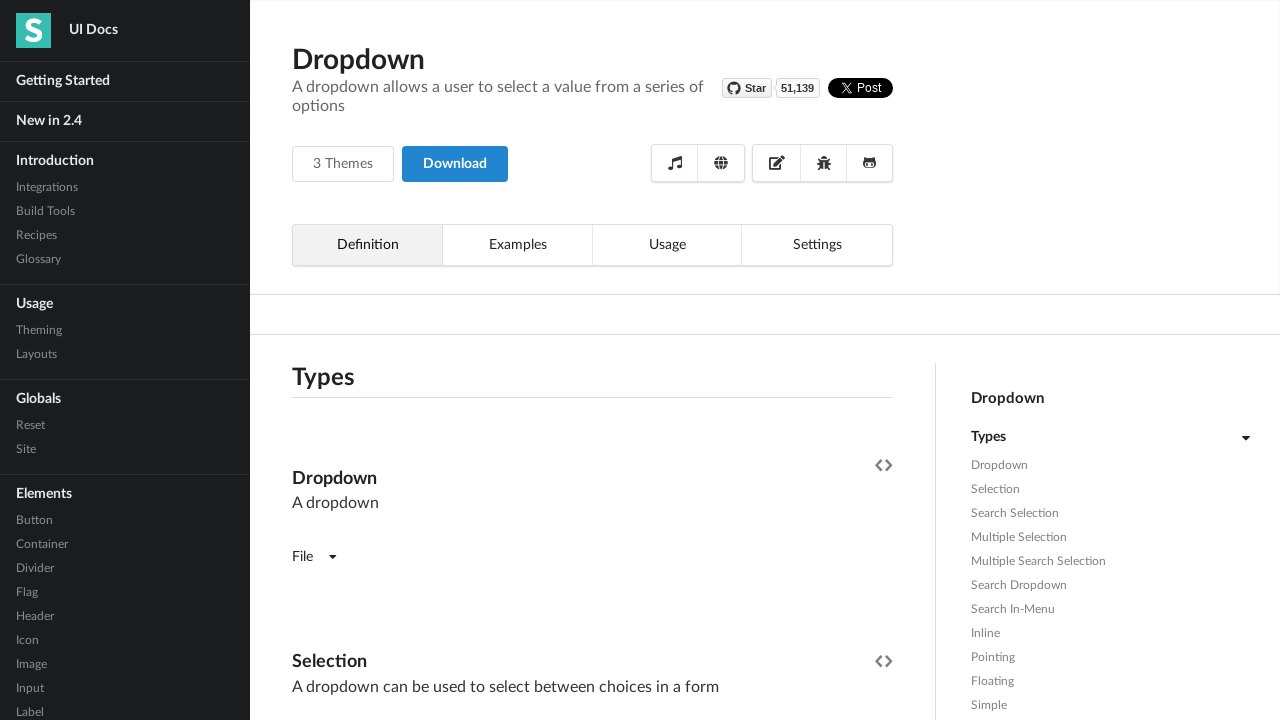

Dropdown documentation content verified as accessible
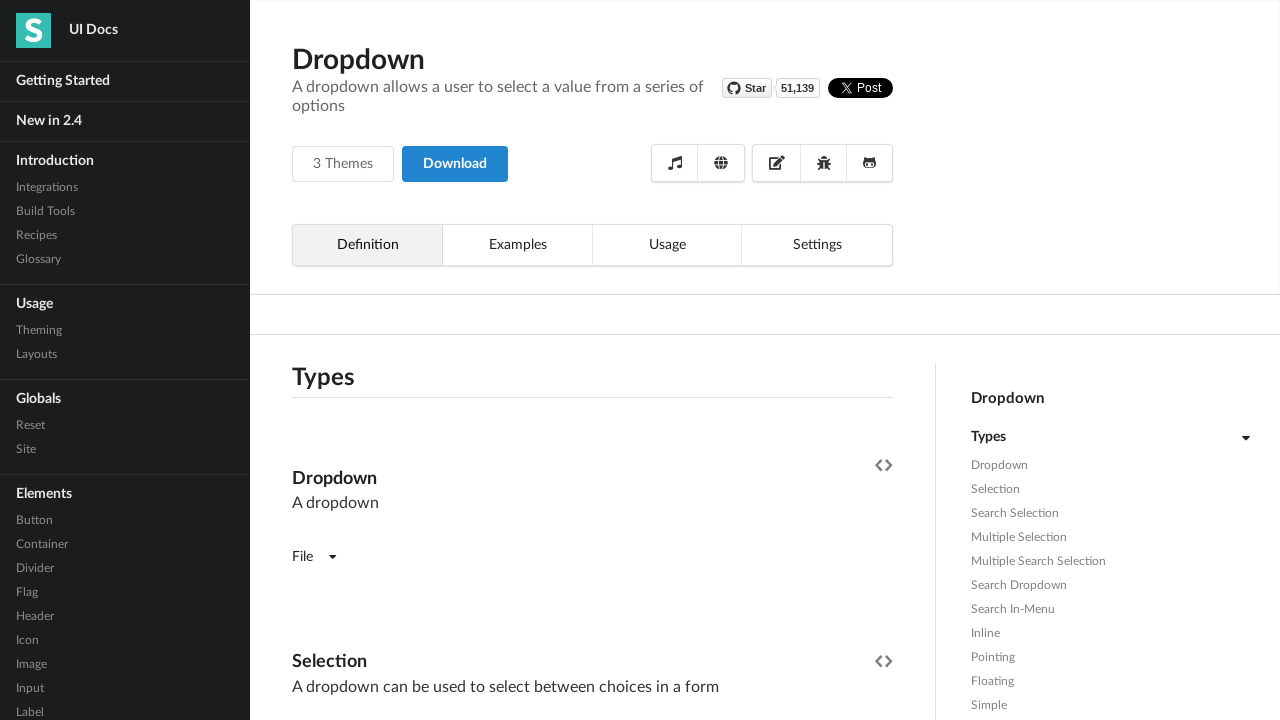

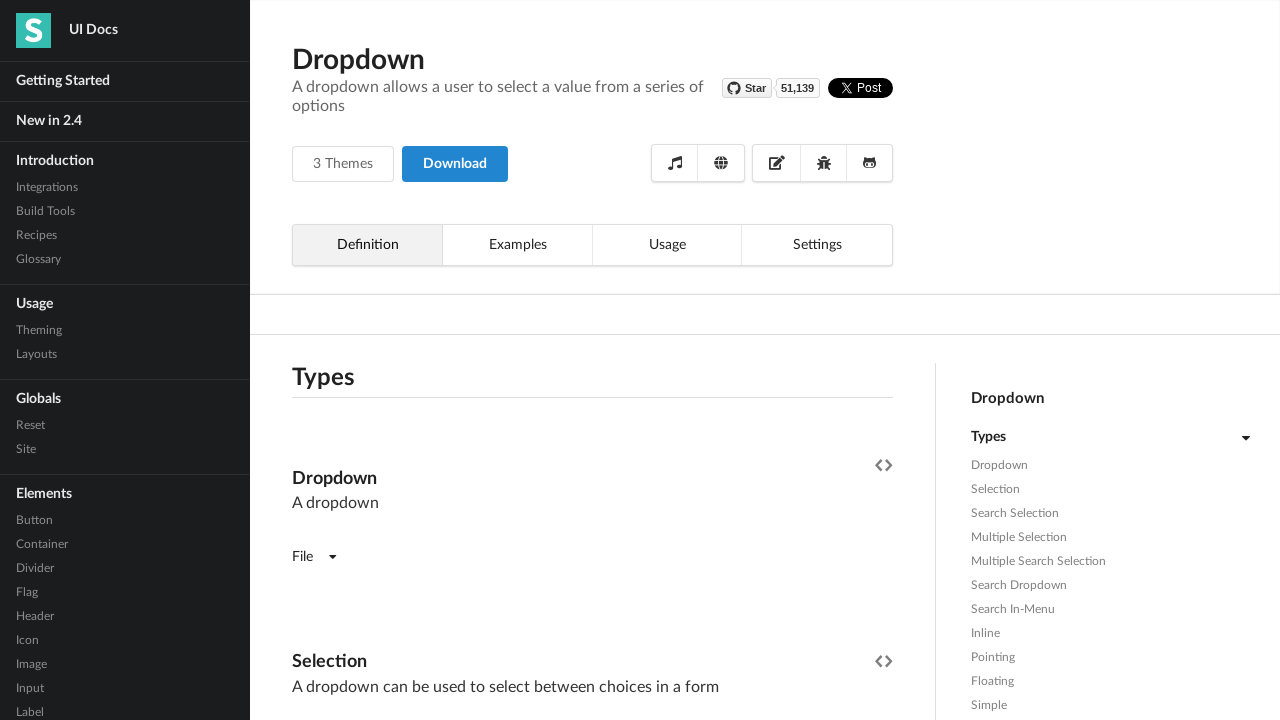